Tests add and remove element functionality by clicking the Add Element button, then clicking the Delete button, and repeating this sequence

Starting URL: https://the-internet.herokuapp.com/add_remove_elements/

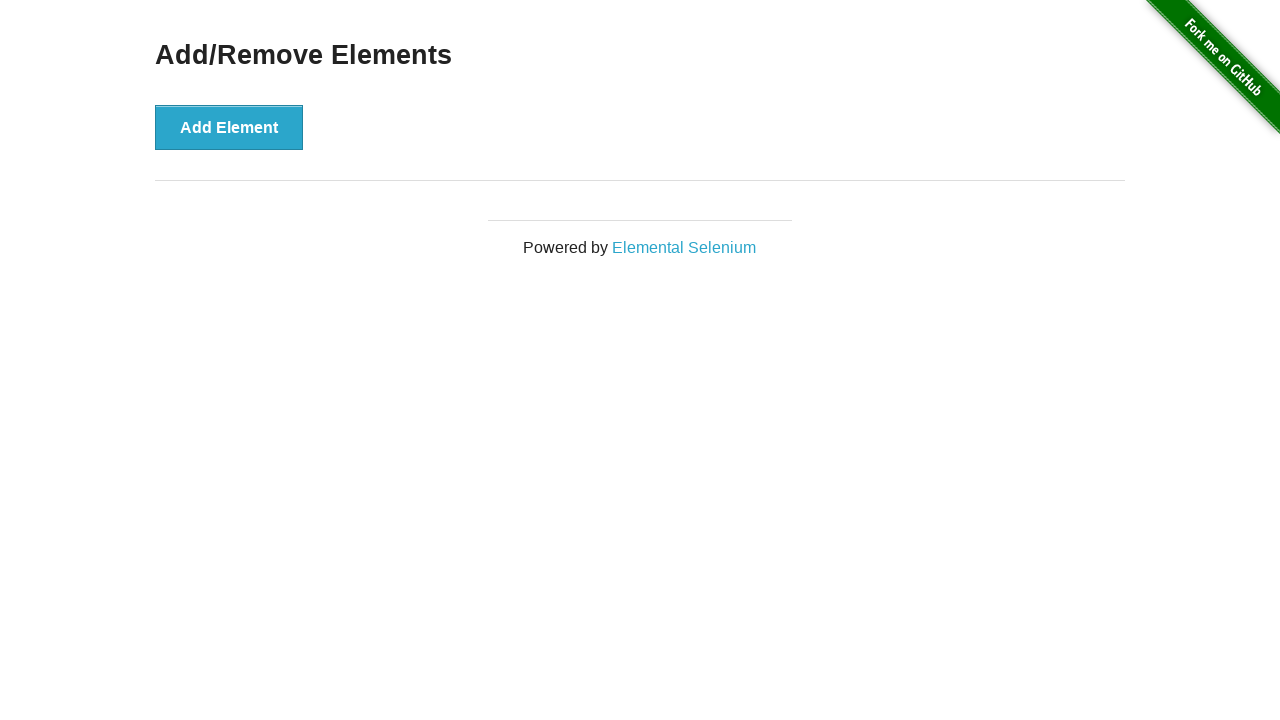

Clicked Add Element button at (229, 127) on button:has-text('Add Element')
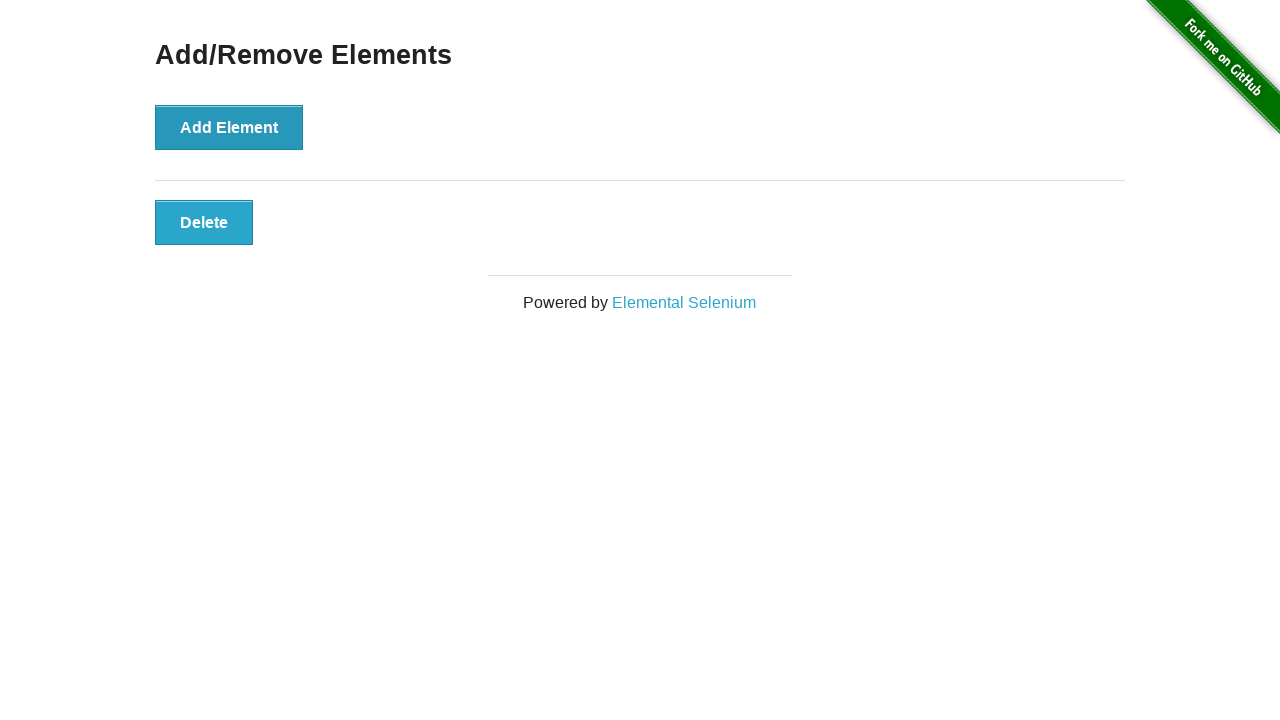

Delete button appeared
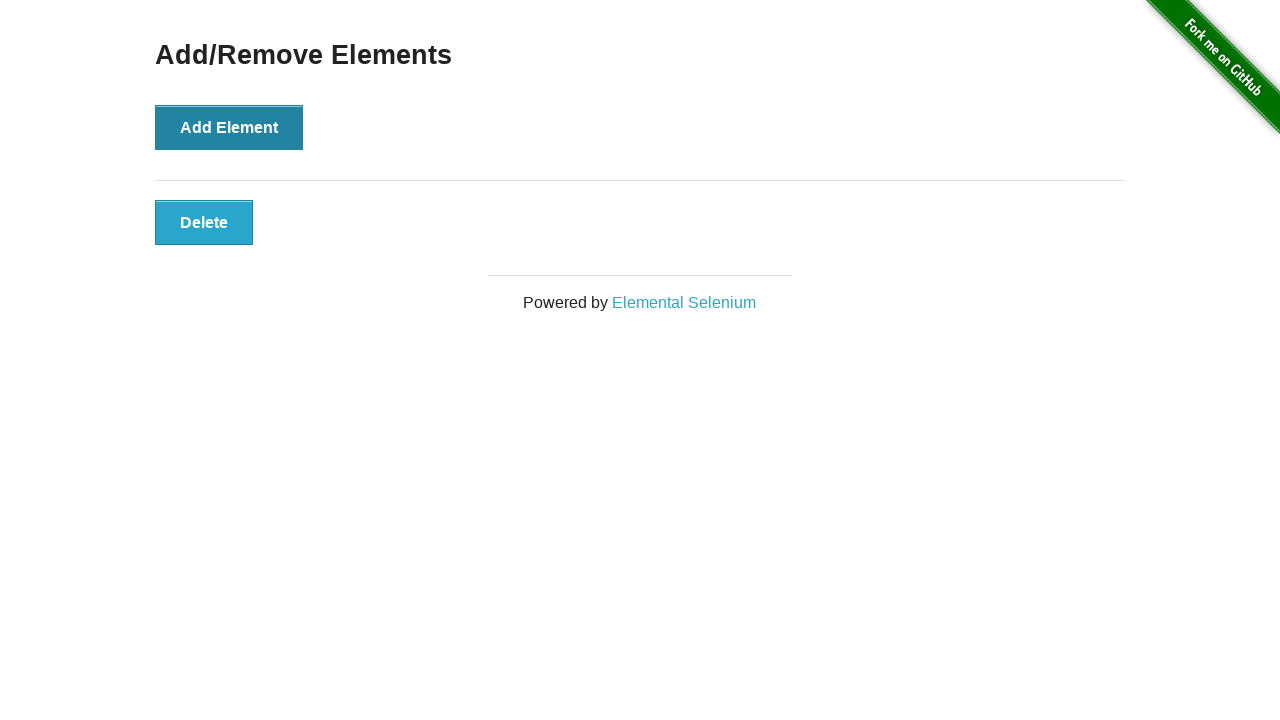

Clicked Delete button to remove element at (204, 222) on button:has-text('Delete')
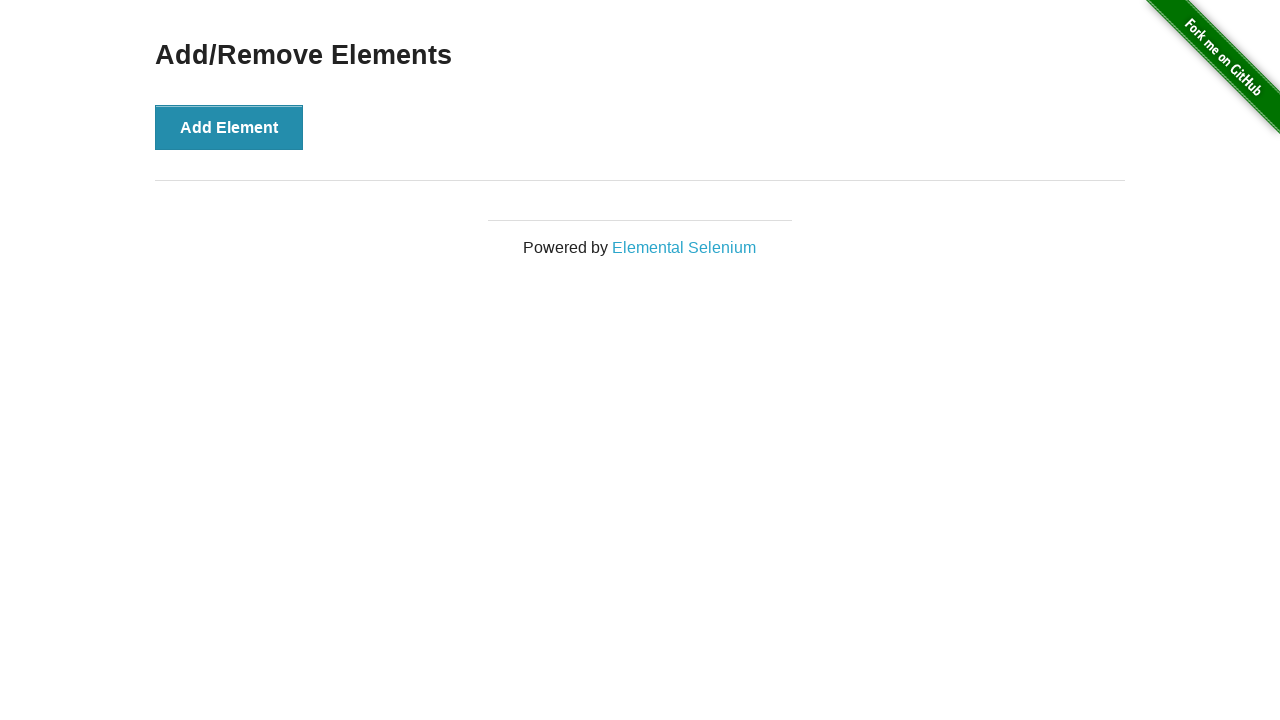

Clicked Add Element button again at (229, 127) on button:has-text('Add Element')
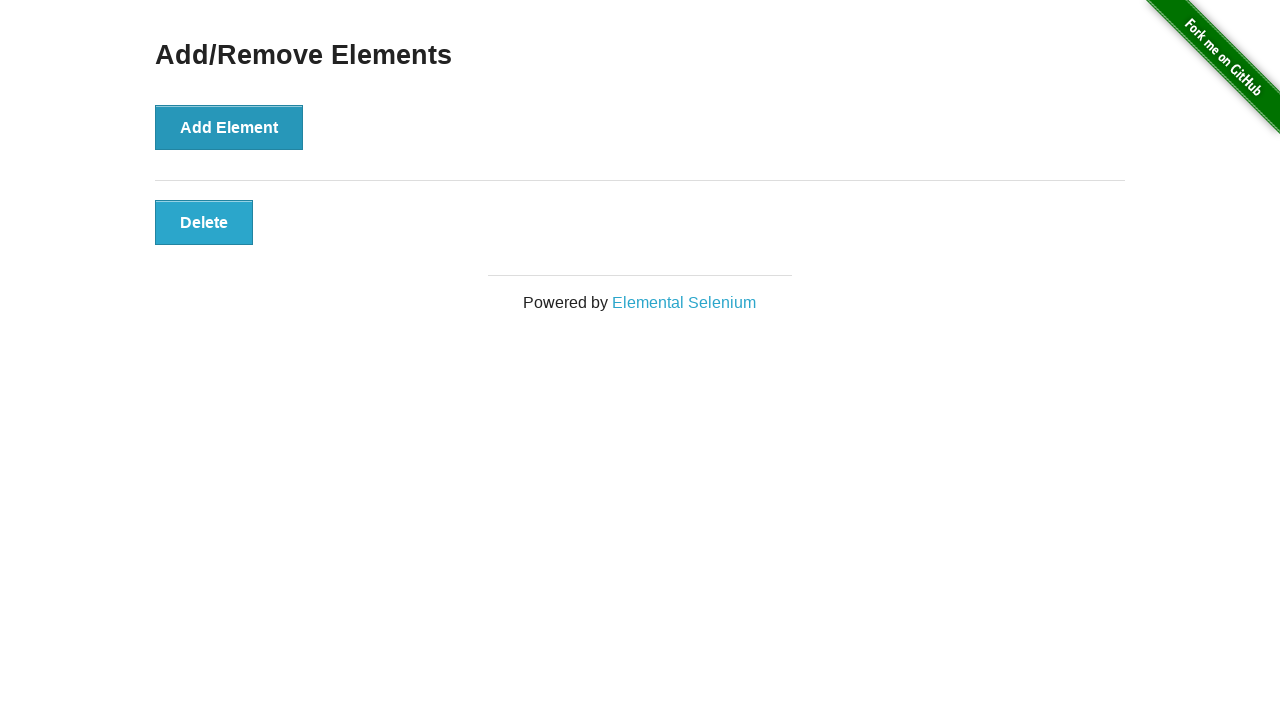

Delete button appeared again
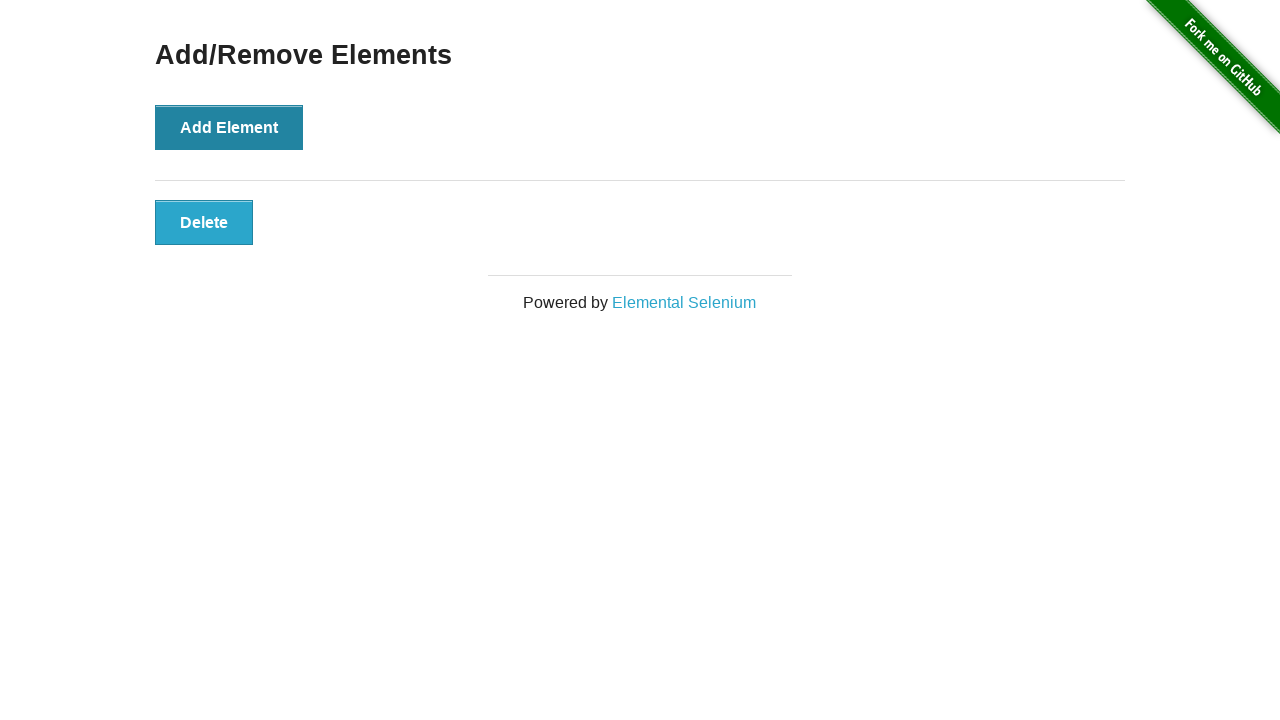

Clicked Delete button to remove element again at (204, 222) on button:has-text('Delete')
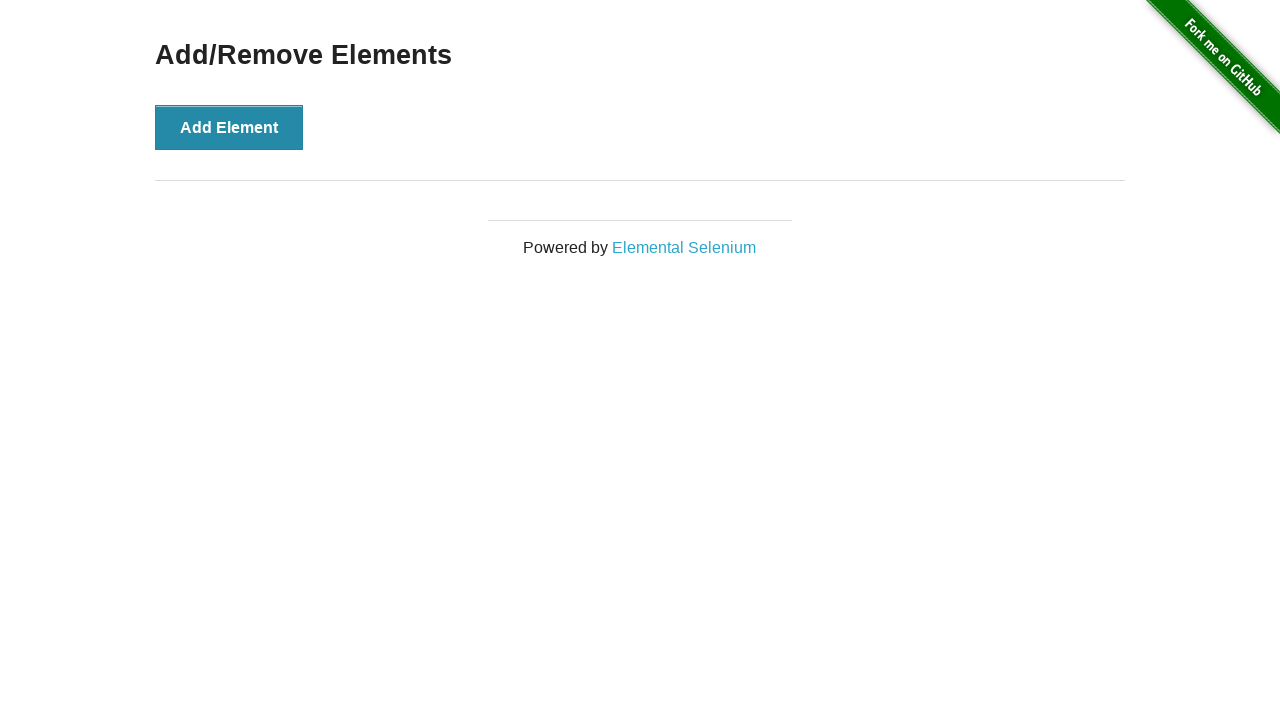

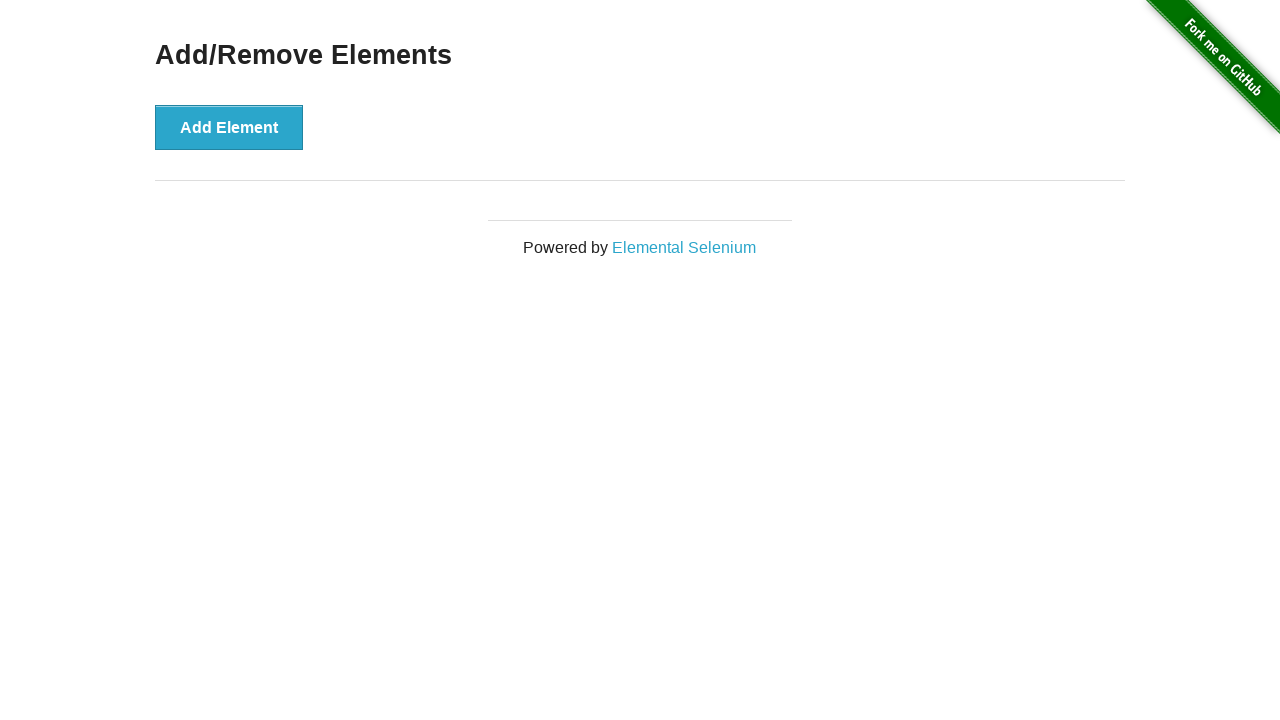